Navigates to the WiseQuarter website and waits for the page to load

Starting URL: https://www.wisequarter.com

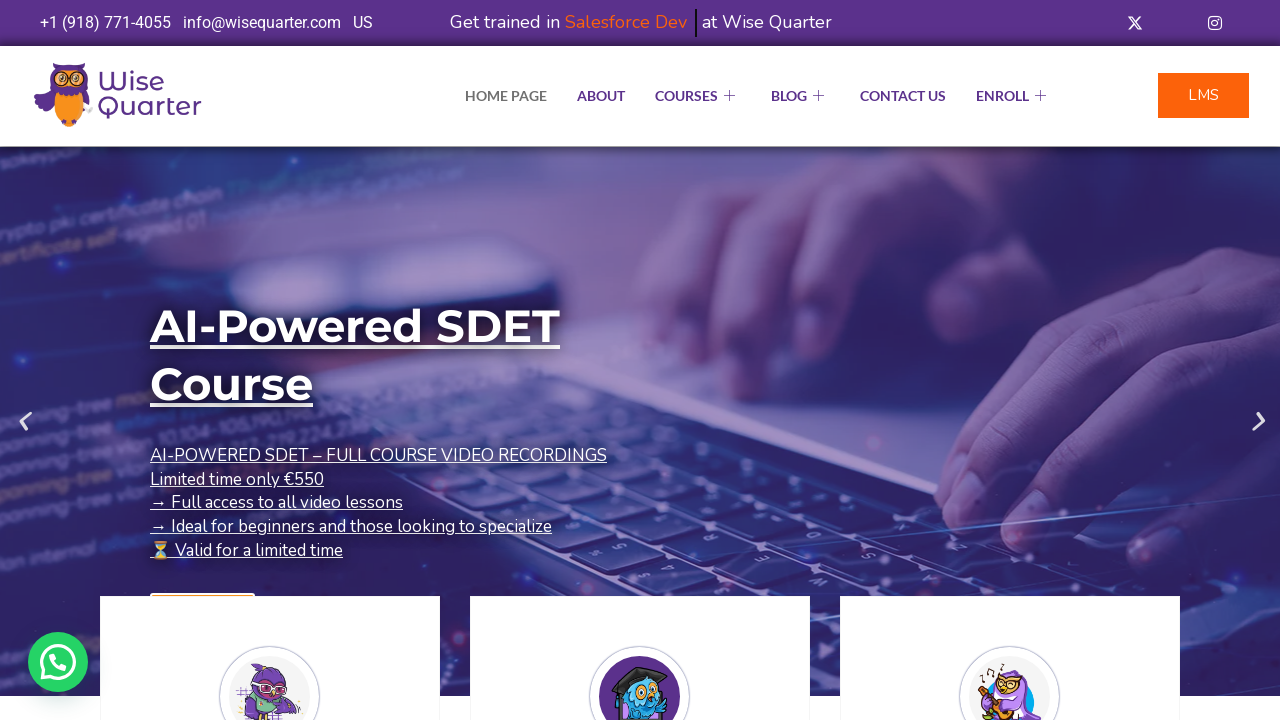

Navigated to WiseQuarter website
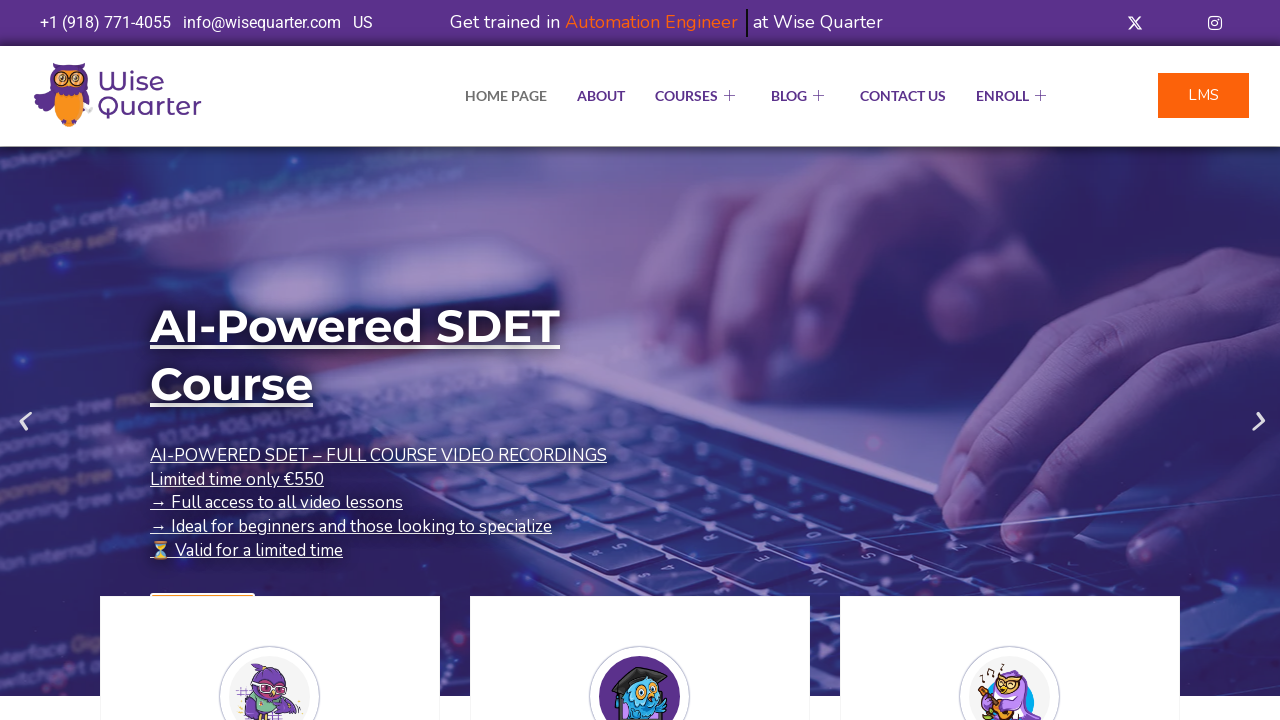

Page DOM content loaded
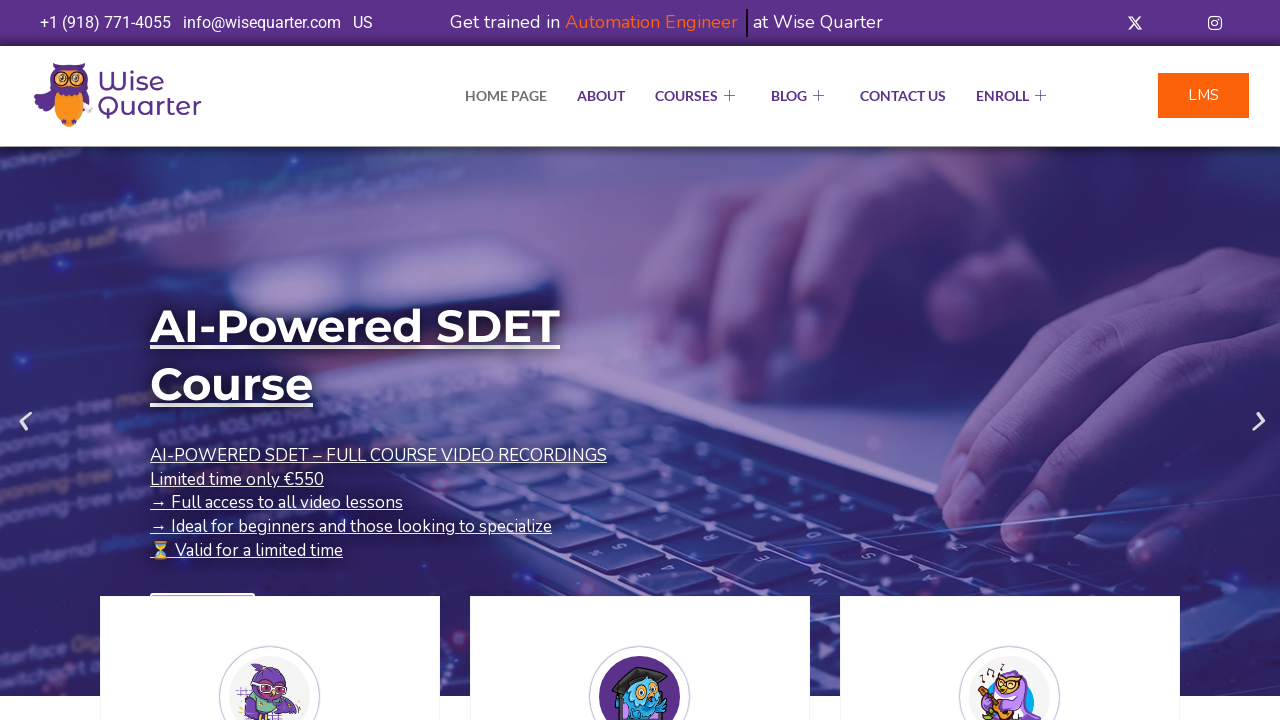

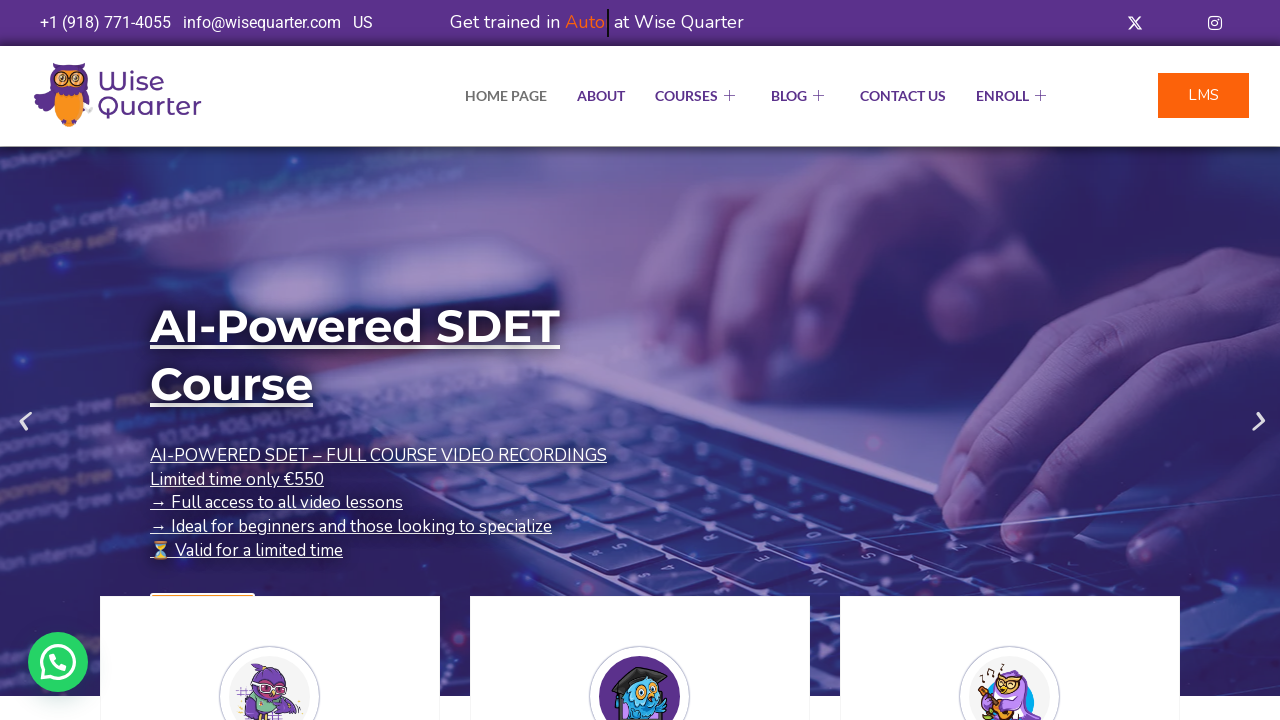